Tests that new todo items are appended to the bottom of the list by creating three items

Starting URL: https://demo.playwright.dev/todomvc

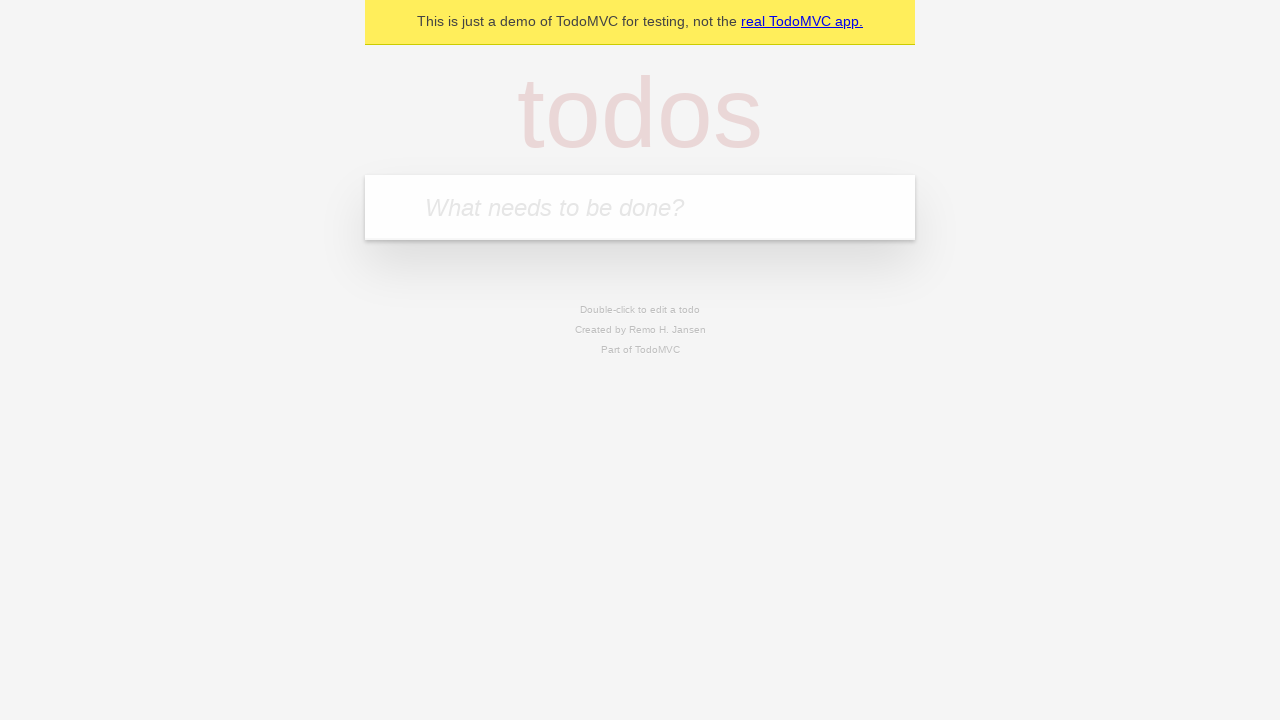

Filled todo input with 'buy some cheese' on internal:attr=[placeholder="What needs to be done?"i]
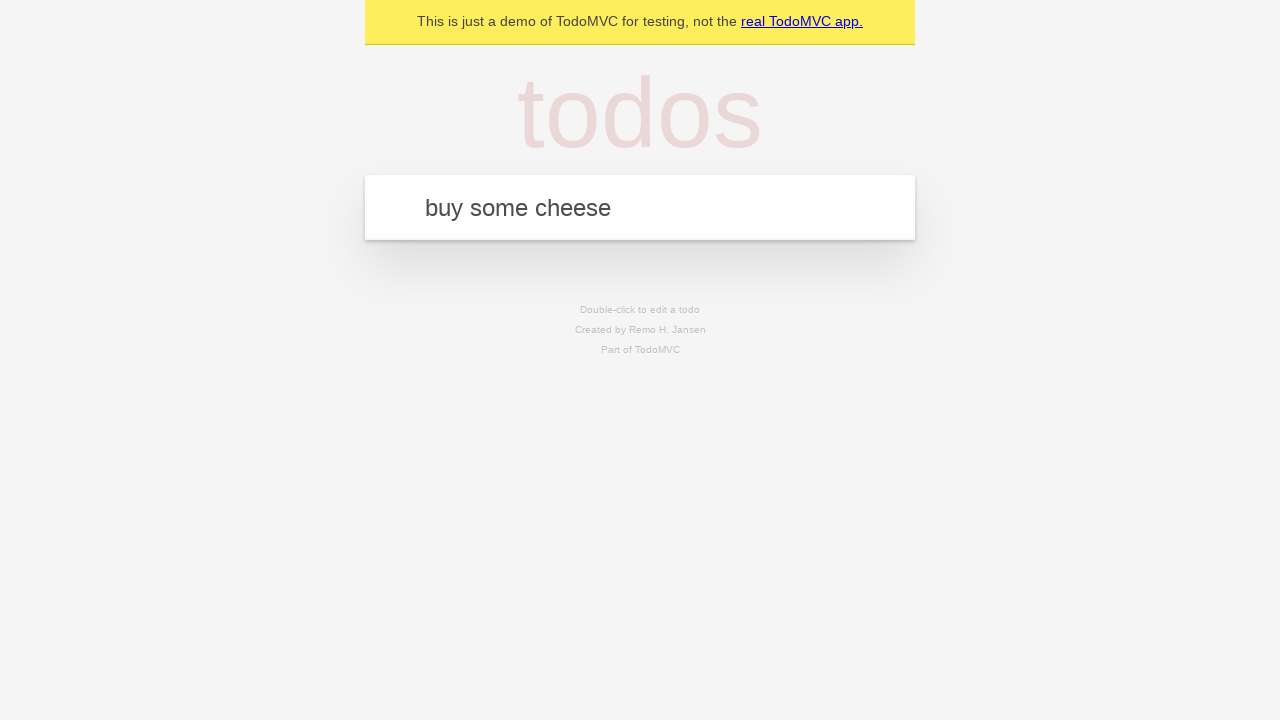

Pressed Enter to add first todo item on internal:attr=[placeholder="What needs to be done?"i]
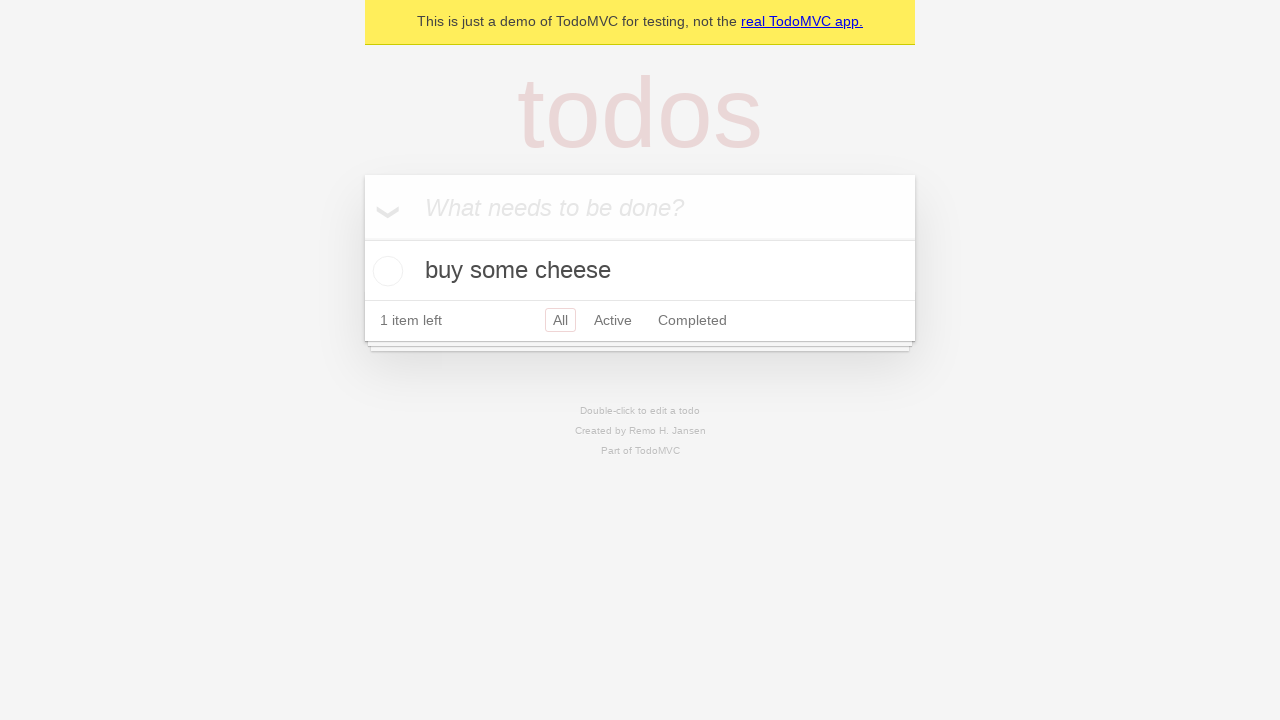

Filled todo input with 'feed the cat' on internal:attr=[placeholder="What needs to be done?"i]
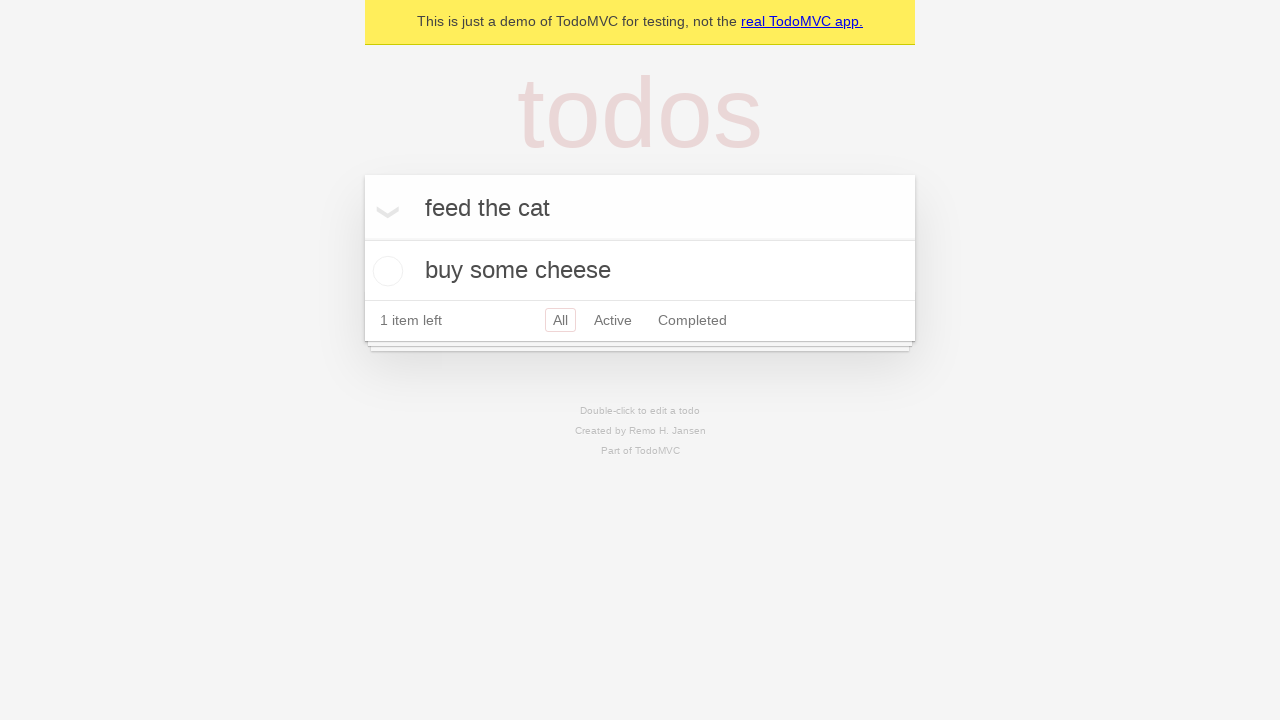

Pressed Enter to add second todo item on internal:attr=[placeholder="What needs to be done?"i]
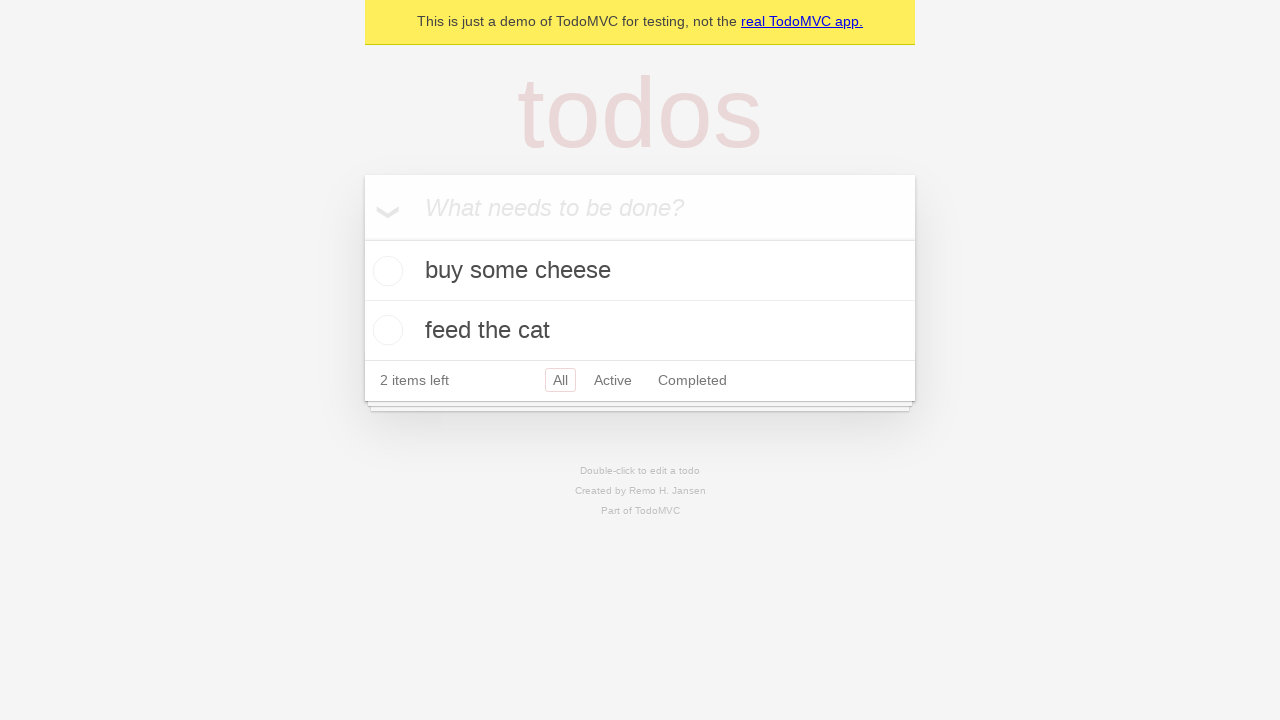

Filled todo input with 'book a doctors appointment' on internal:attr=[placeholder="What needs to be done?"i]
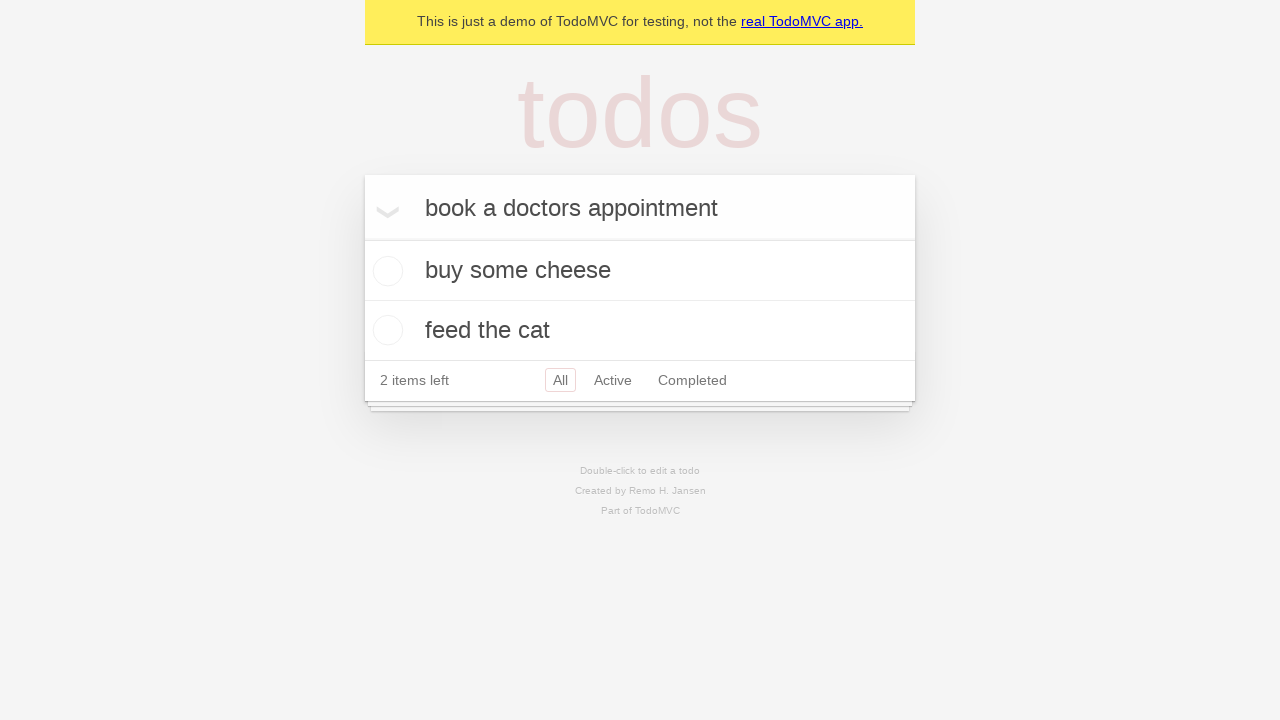

Pressed Enter to add third todo item on internal:attr=[placeholder="What needs to be done?"i]
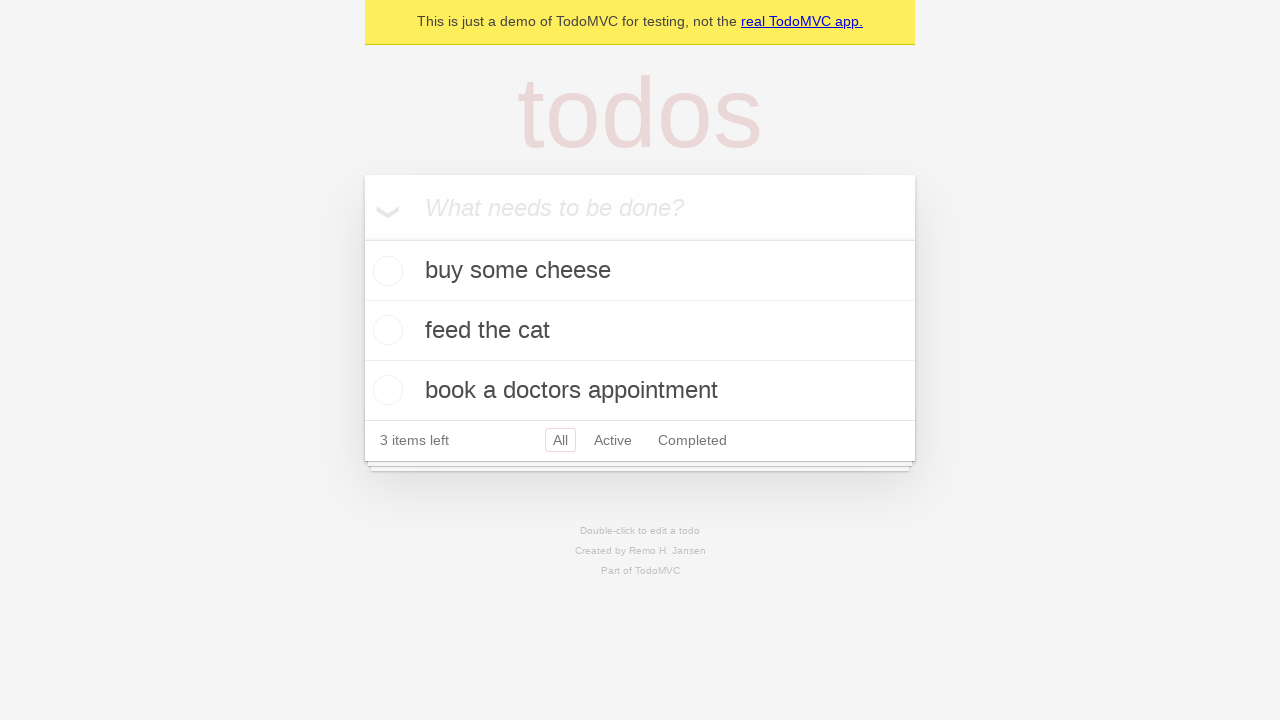

Verified todo count element is visible showing 3 items
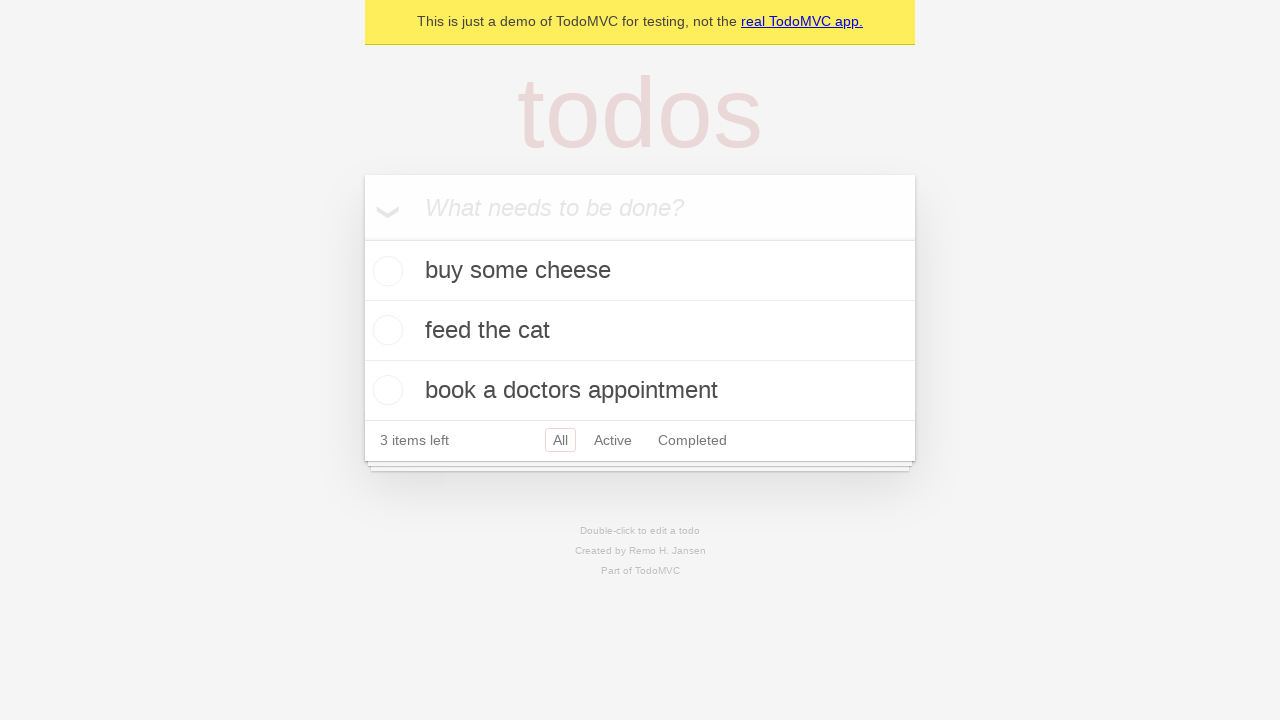

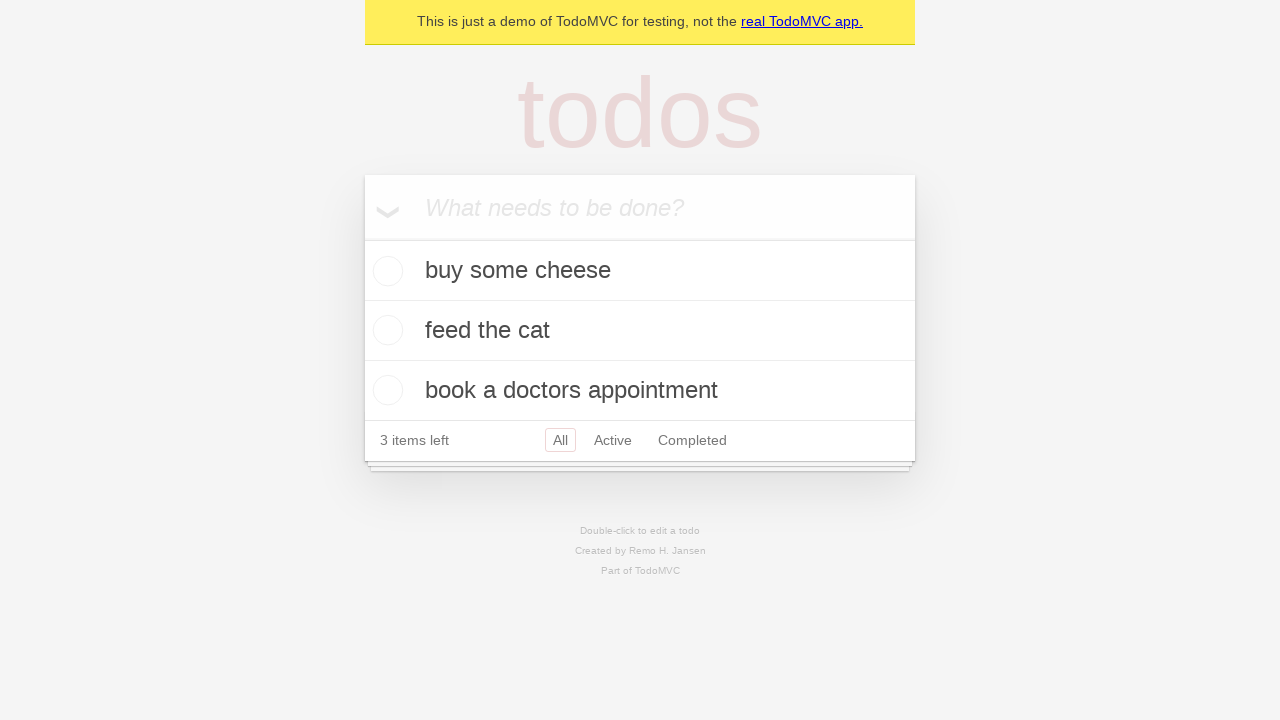